Tests a practice form by filling in personal information (first name, last name, email, phone number), selecting gender, and choosing a date of birth from a date picker.

Starting URL: https://demoqa.com/automation-practice-form

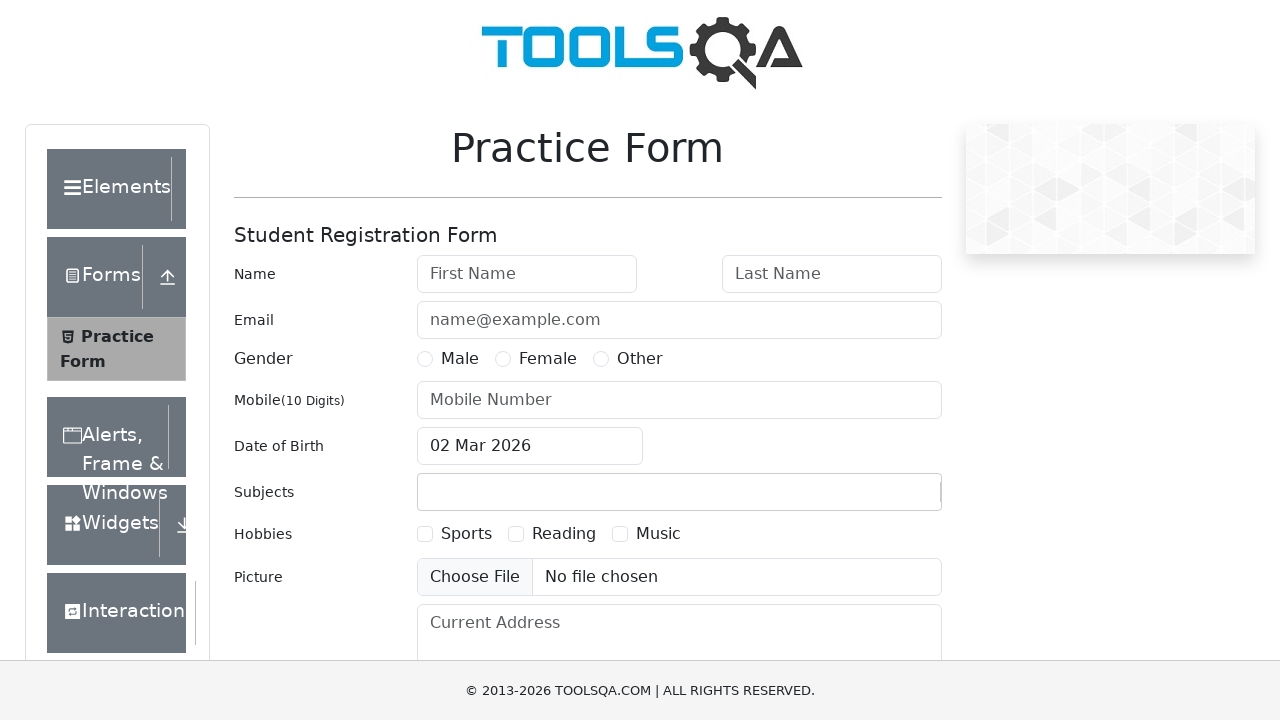

Filled first name field with 'Alexander' on #firstName
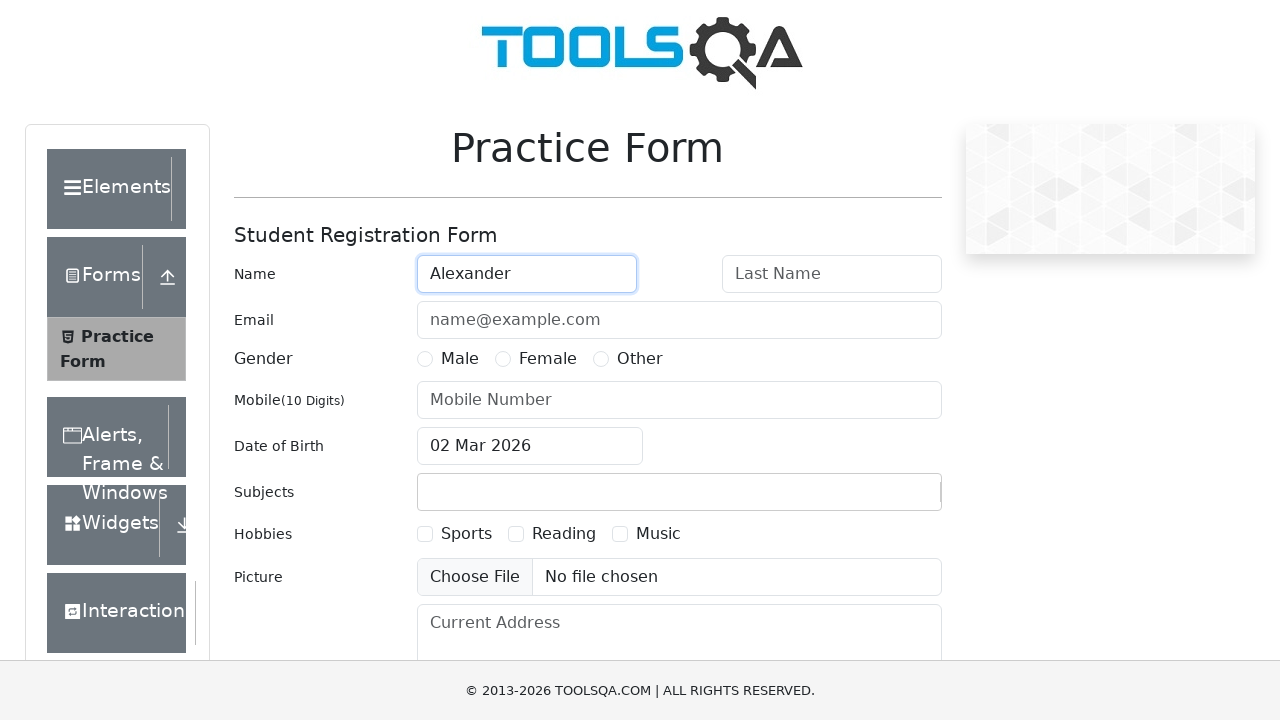

Filled last name field with 'Mazein' on #lastName
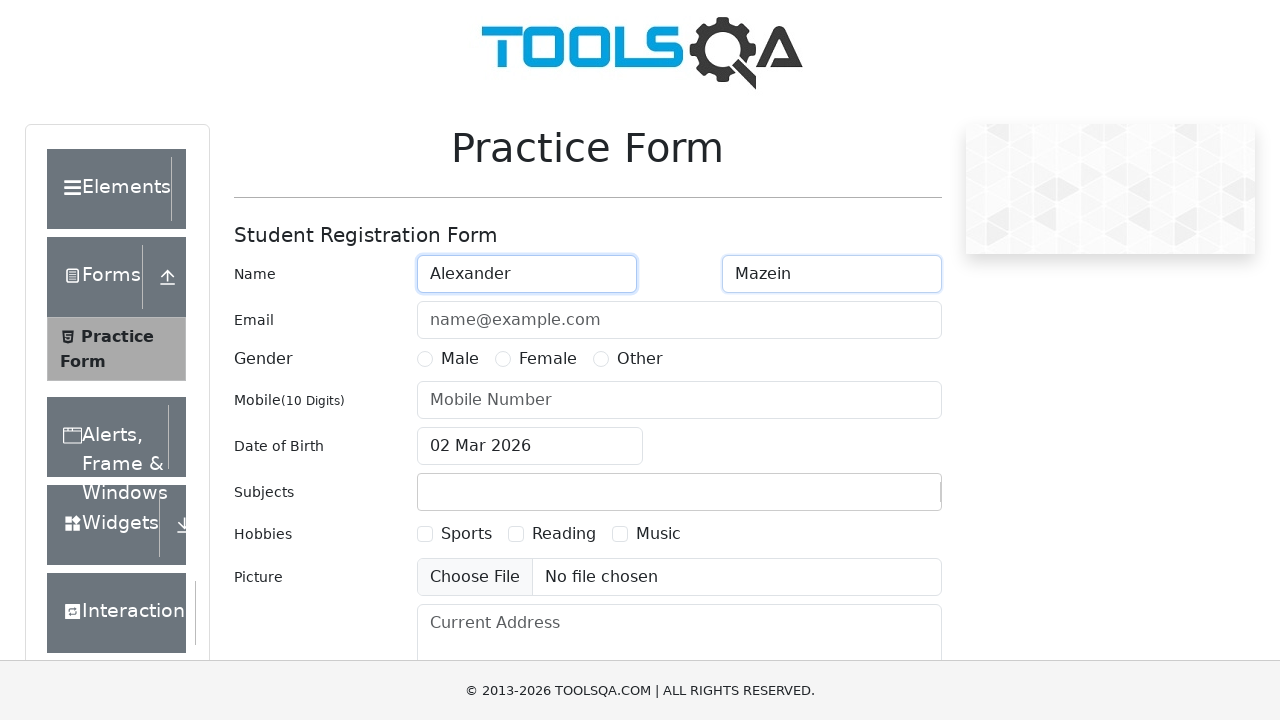

Filled email field with 'alexander.mazein@gmail.com' on #userEmail
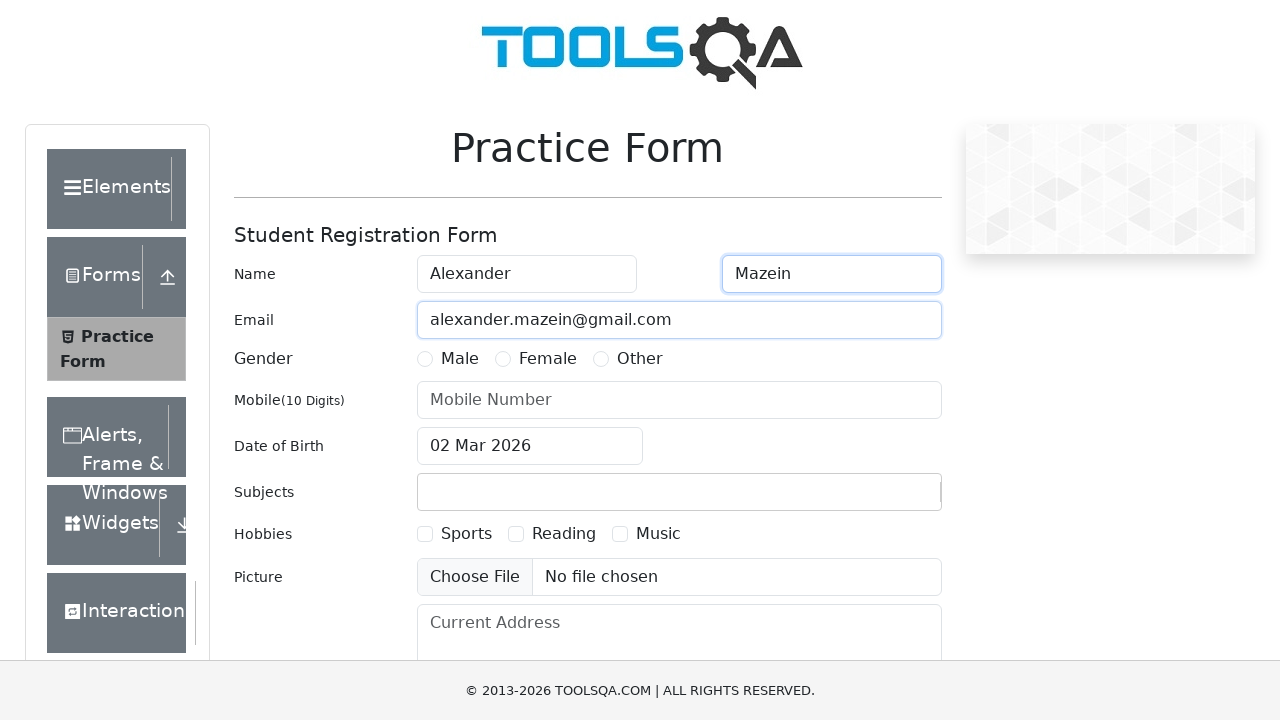

Selected Male gender option at (460, 359) on xpath=//label[@for='gender-radio-1']
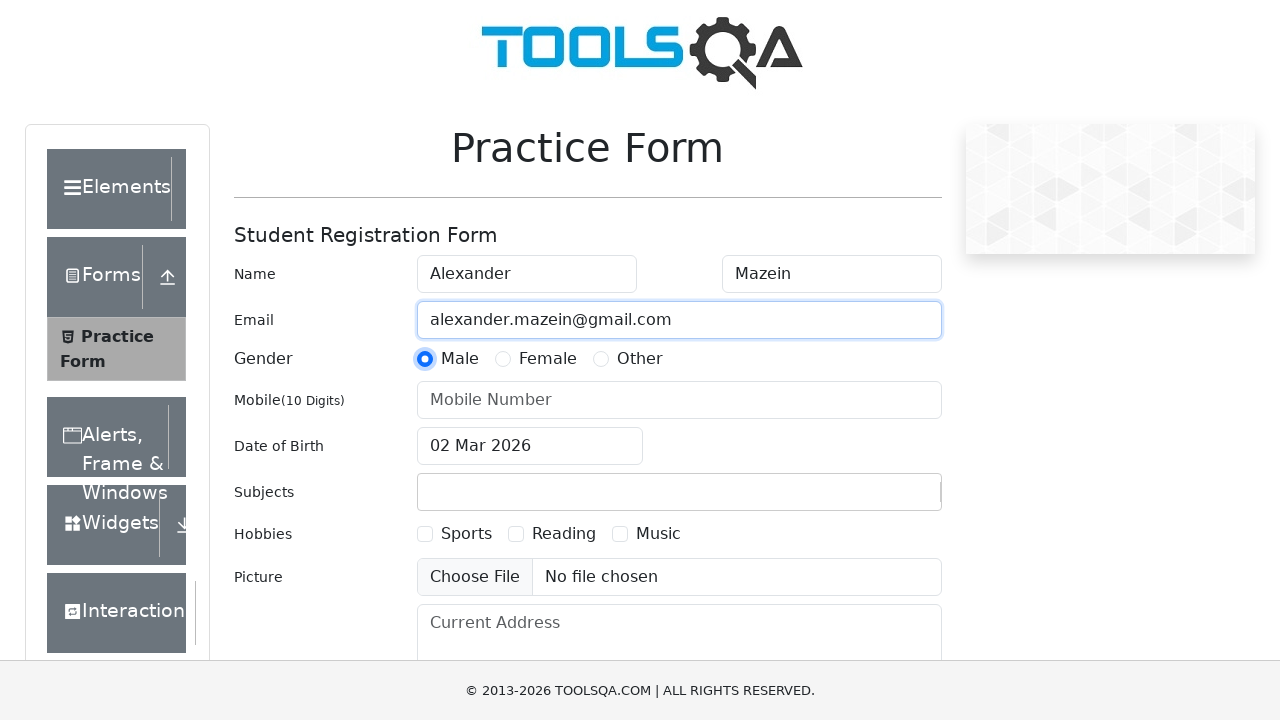

Filled phone number field with '2131231231' on #userNumber
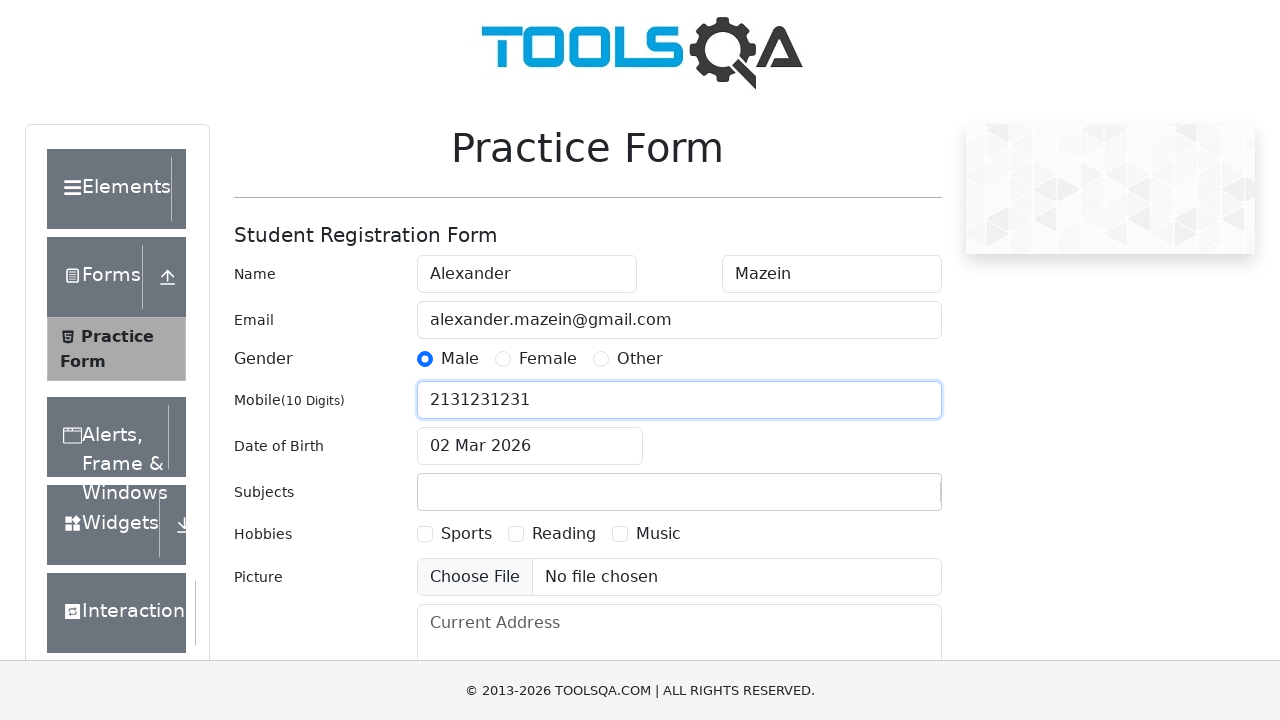

Clicked date of birth input to open date picker at (530, 446) on #dateOfBirthInput
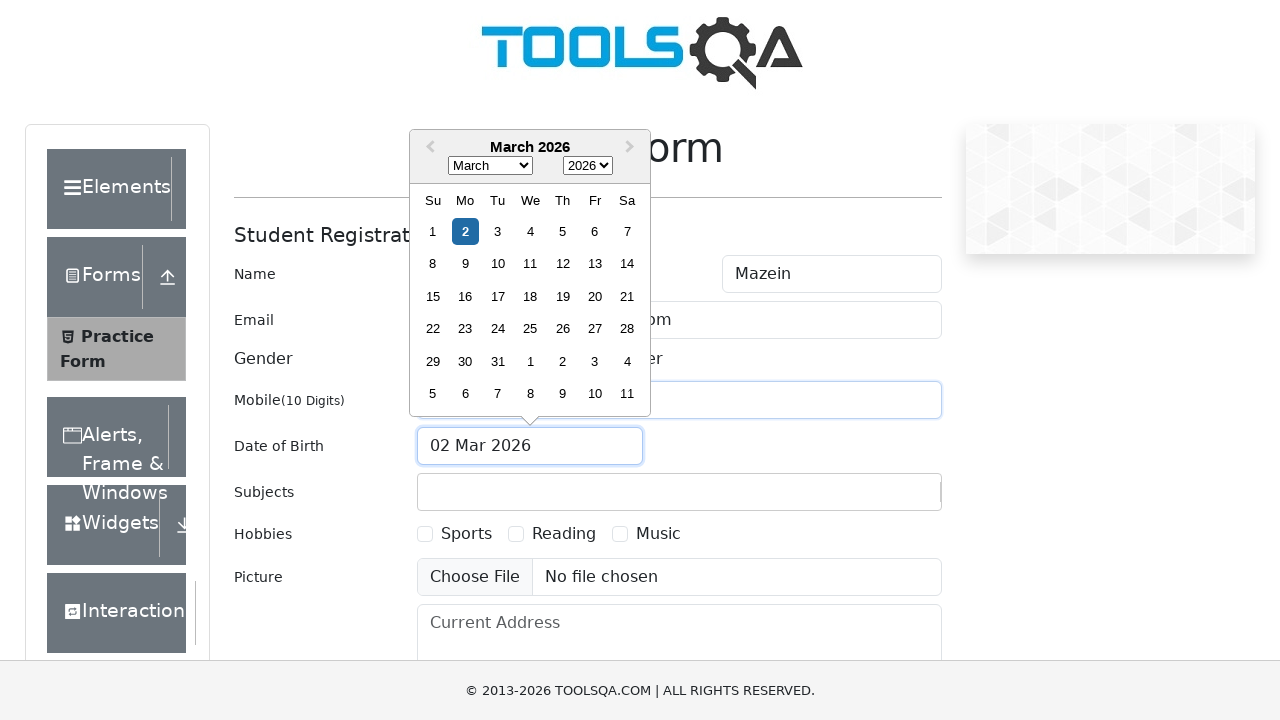

Clicked month dropdown in date picker at (490, 166) on .react-datepicker__month-select
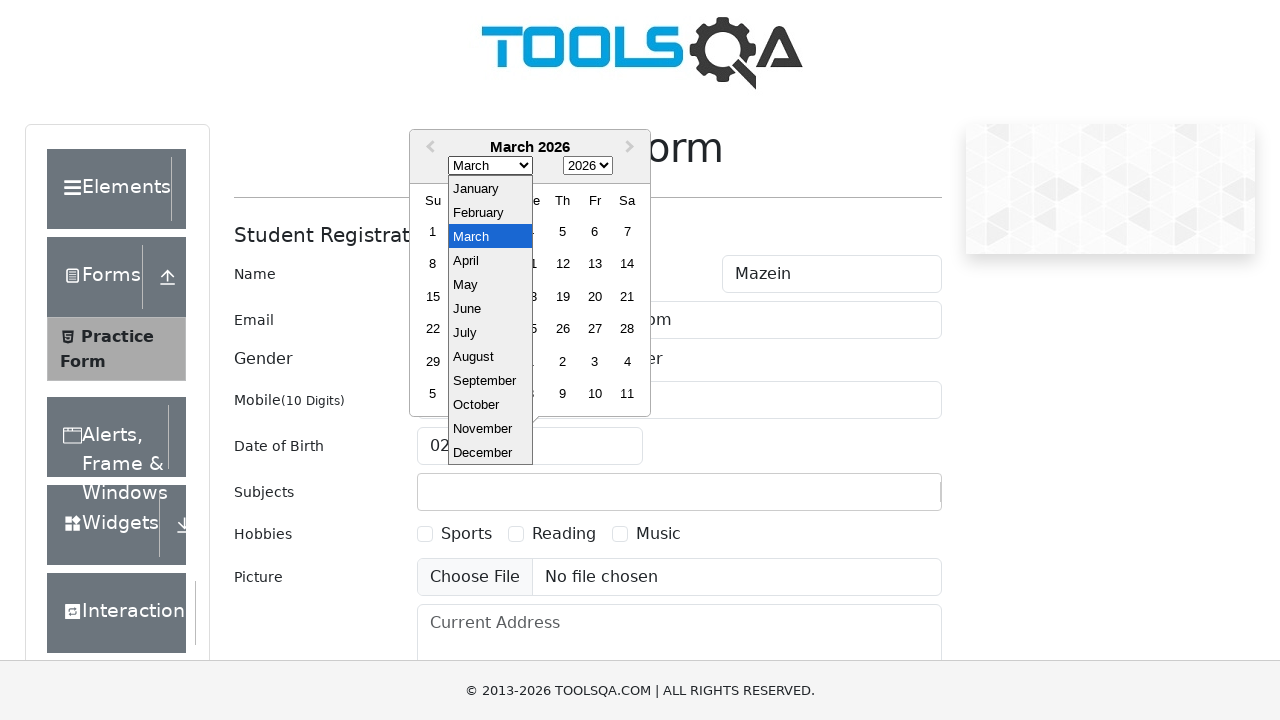

Selected October from month dropdown on .react-datepicker__month-select
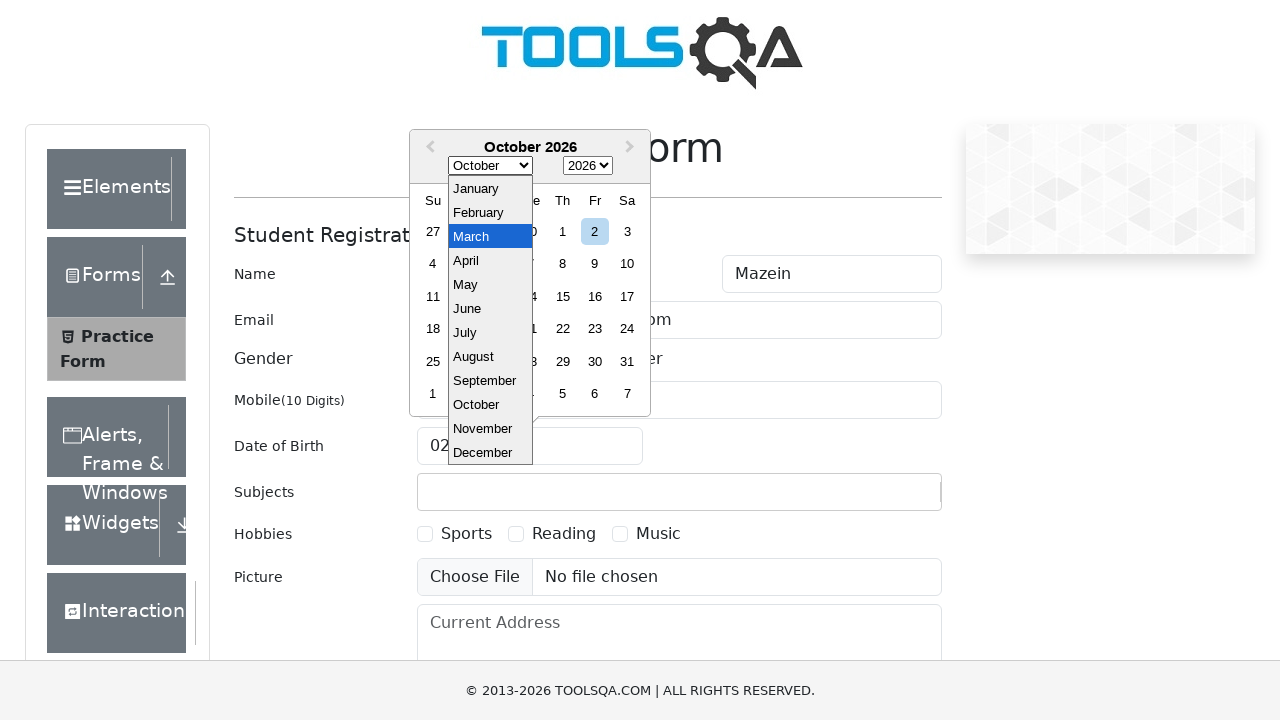

Clicked year dropdown in date picker at (588, 166) on .react-datepicker__year-select
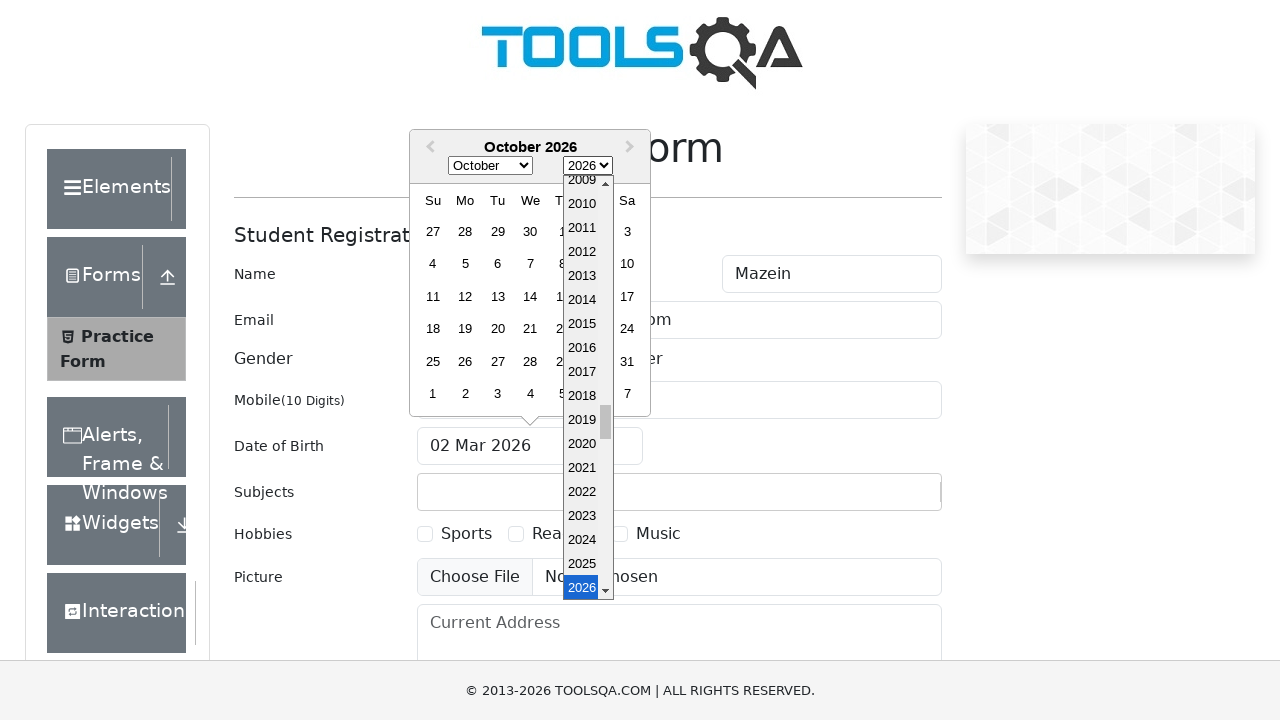

Selected year 2017 from year dropdown on .react-datepicker__year-select
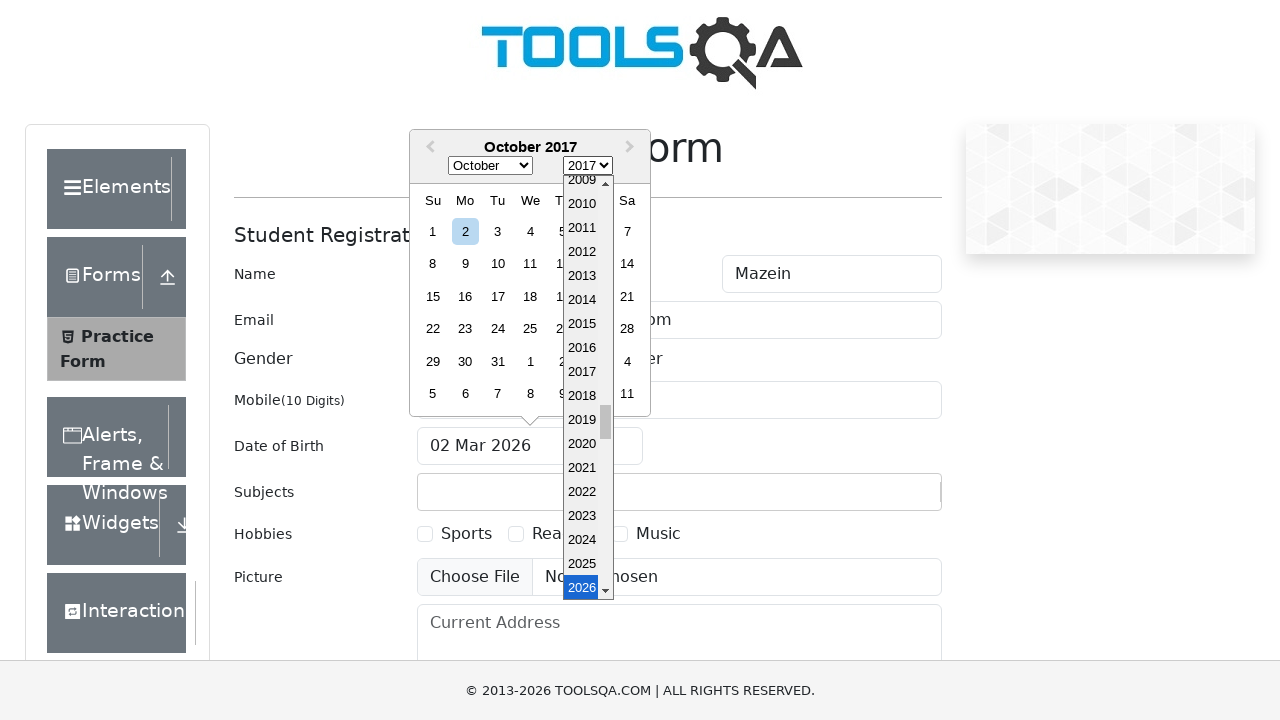

Selected day 25 from date picker calendar at (530, 329) on .react-datepicker__day--025
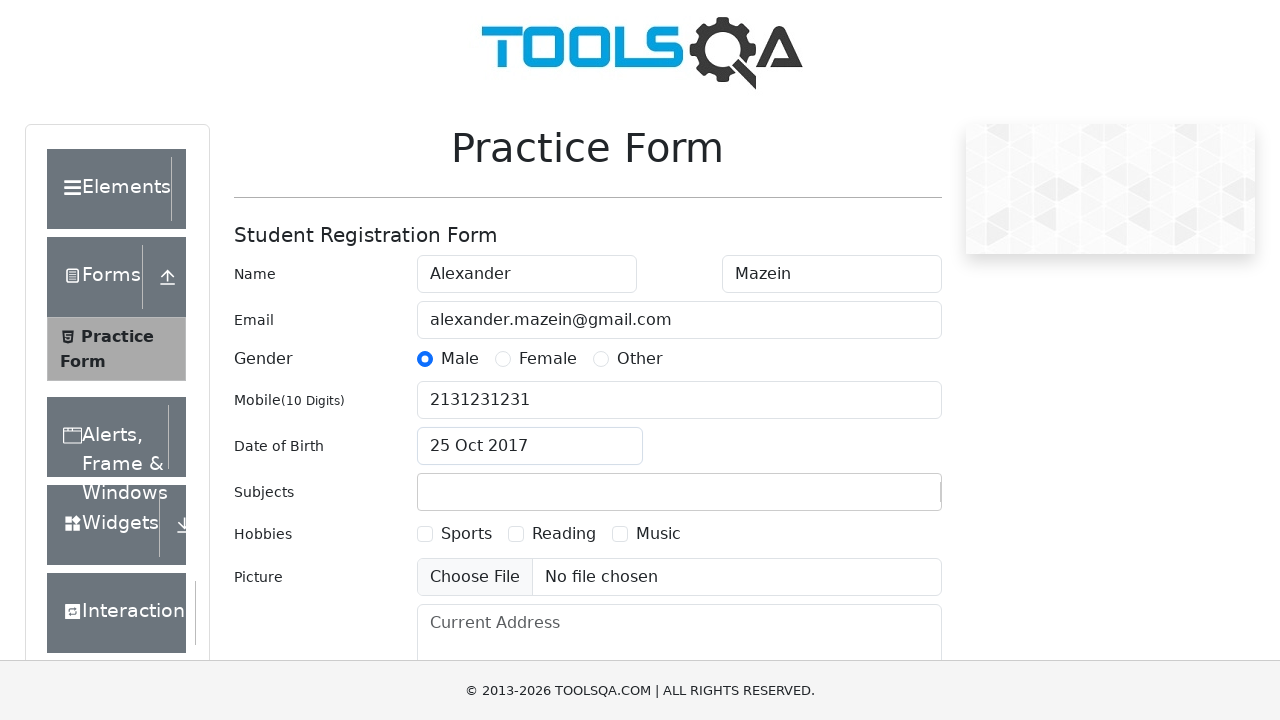

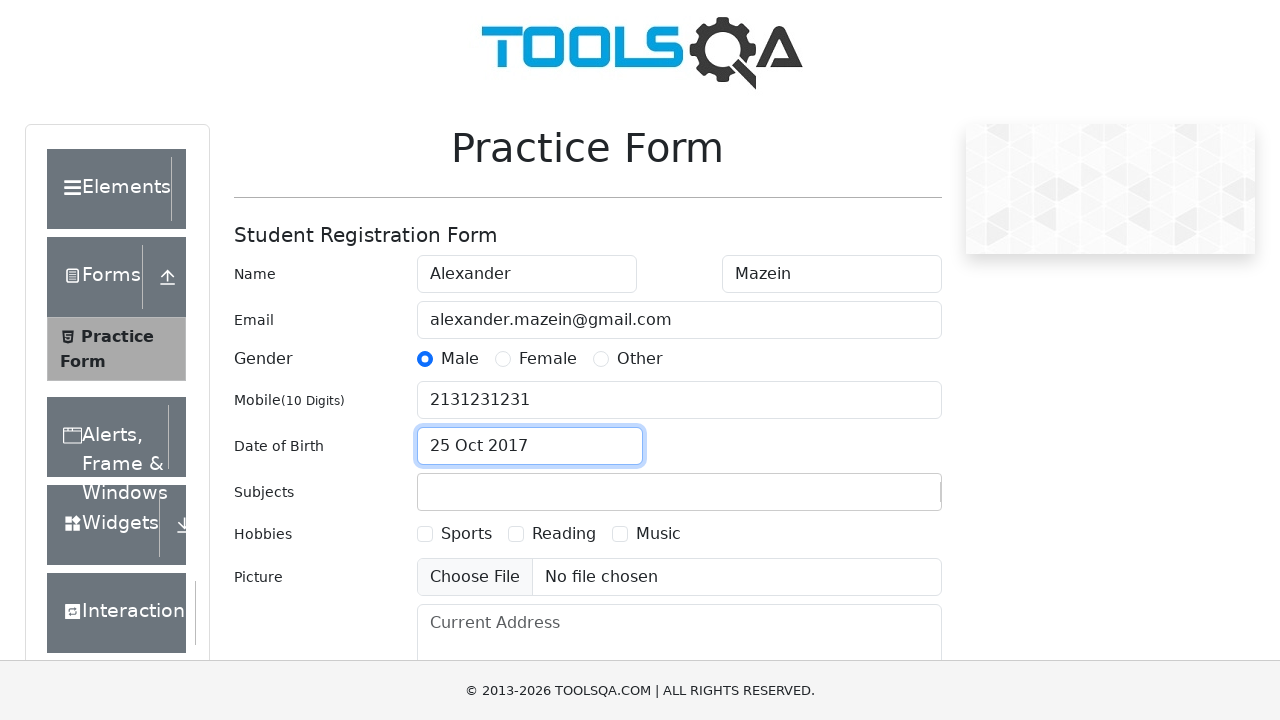